Navigates to a YouTube Shorts video and waits for the video duration to simulate watching it

Starting URL: https://www.youtube.com/shorts/dQw4w9WgXcQ

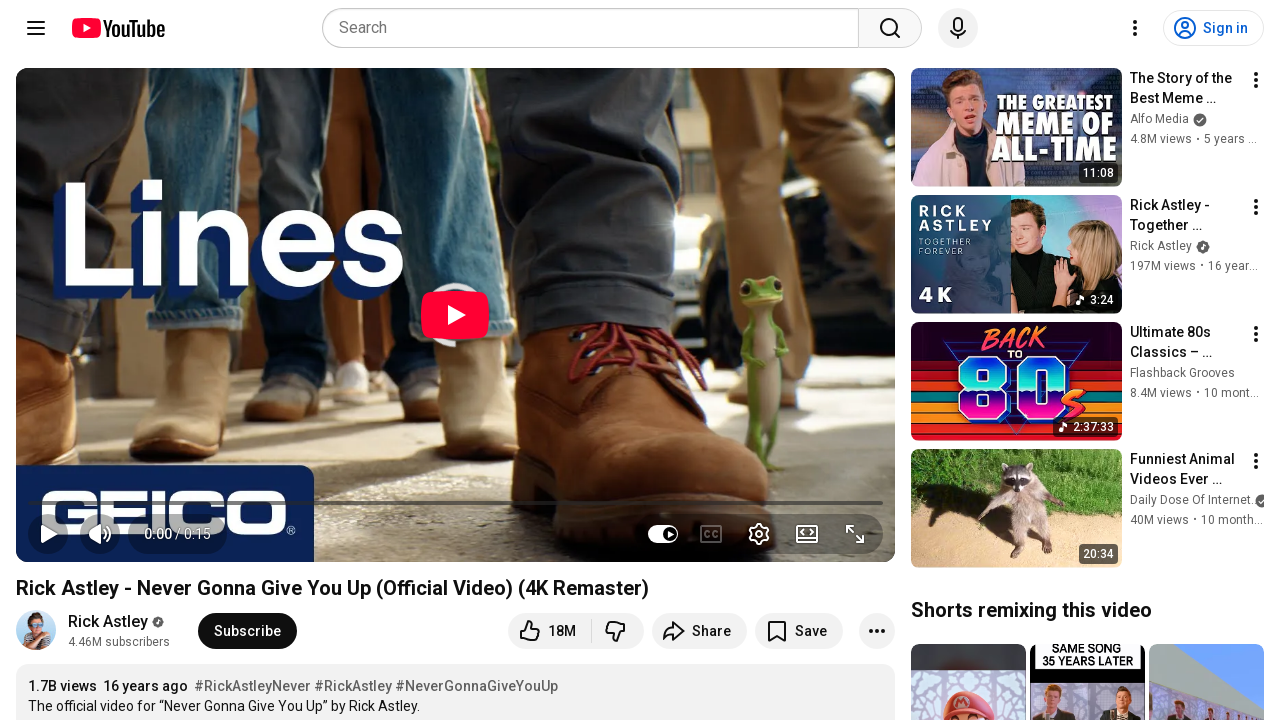

Navigated to YouTube Shorts video URL
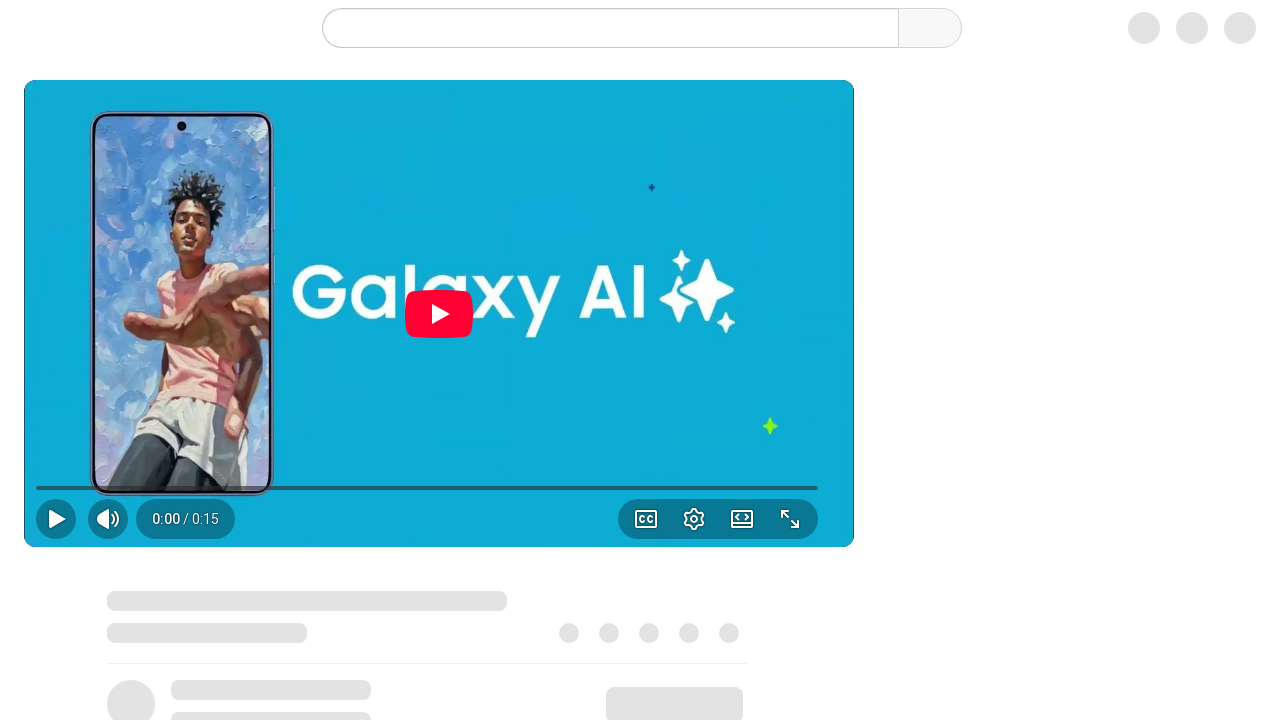

Video player element loaded
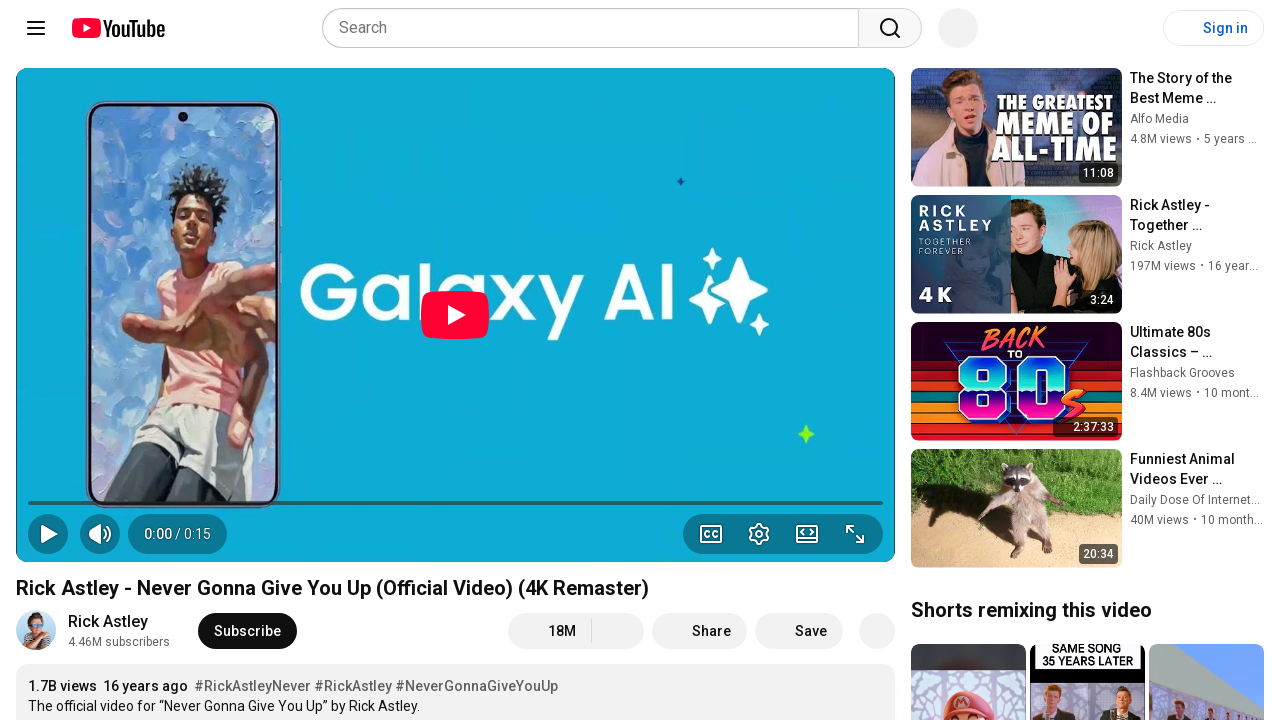

Waited 30 seconds to simulate watching the video
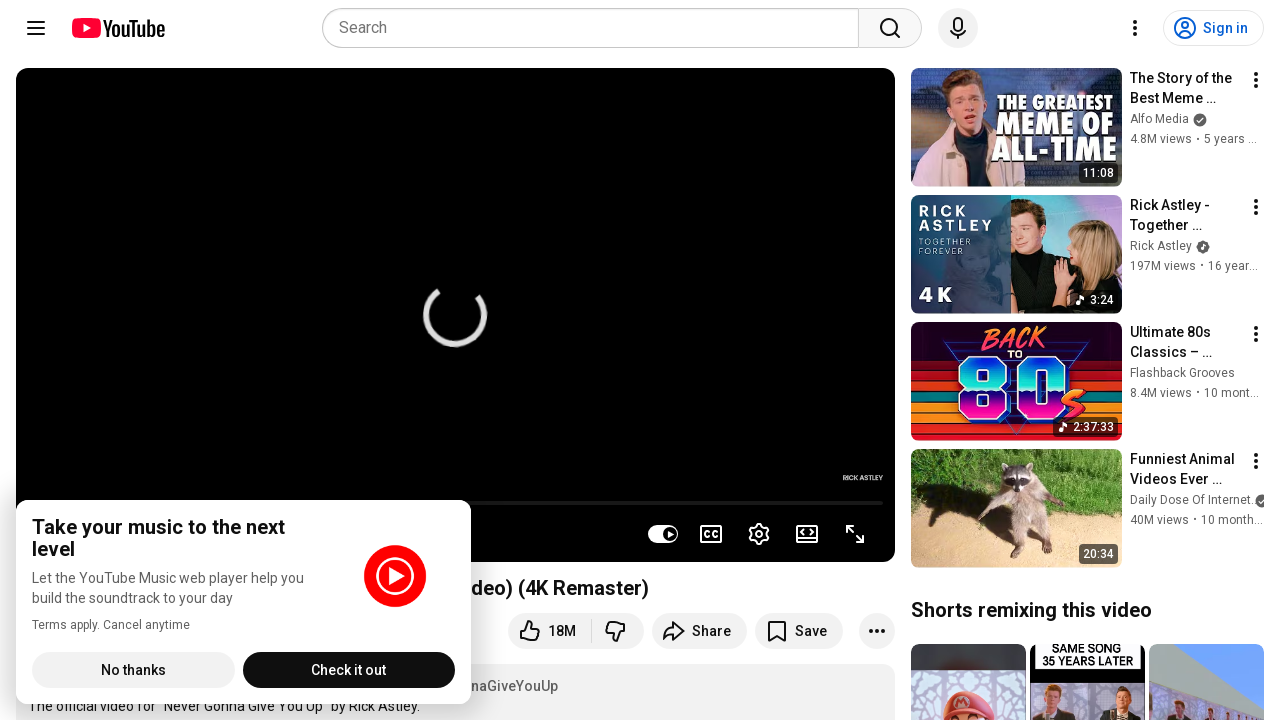

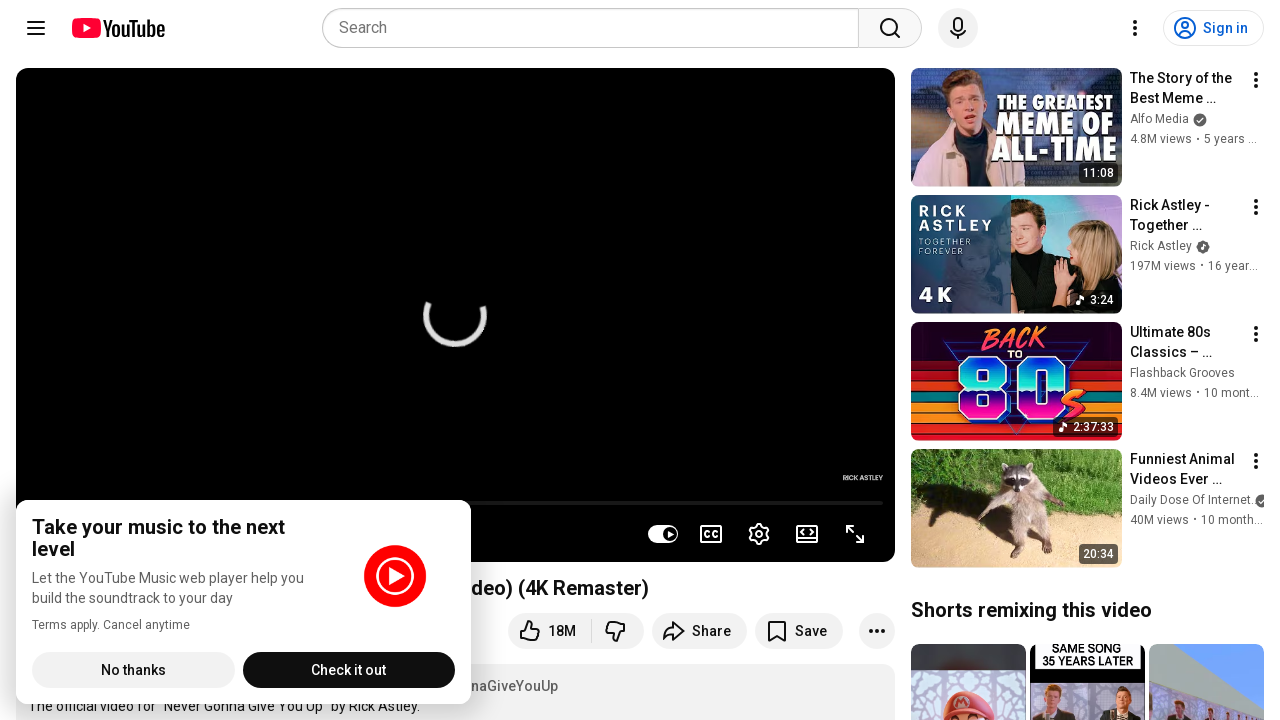